Tests the Elements section by filling out a text box form with name, email, and addresses, then submitting and verifying output

Starting URL: http://85.192.34.140:8081/

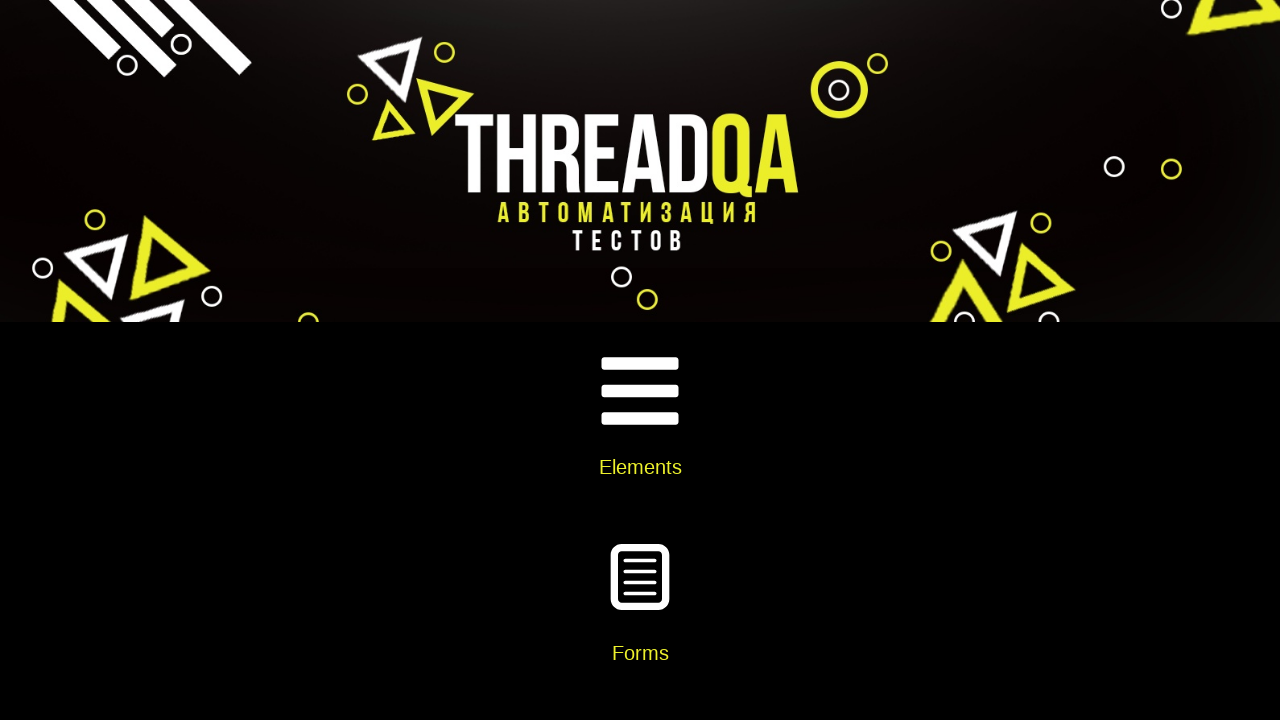

Clicked on Elements section at (640, 467) on internal:text="Elements"i
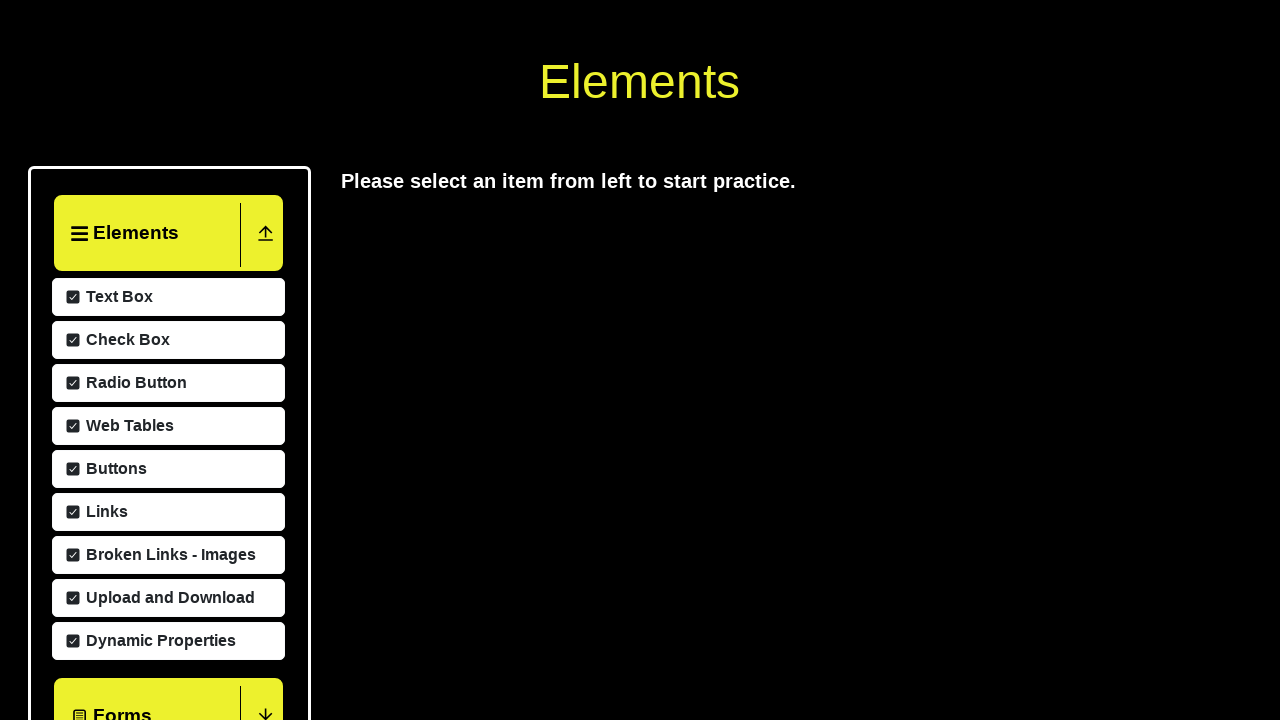

Clicked on Text Box item
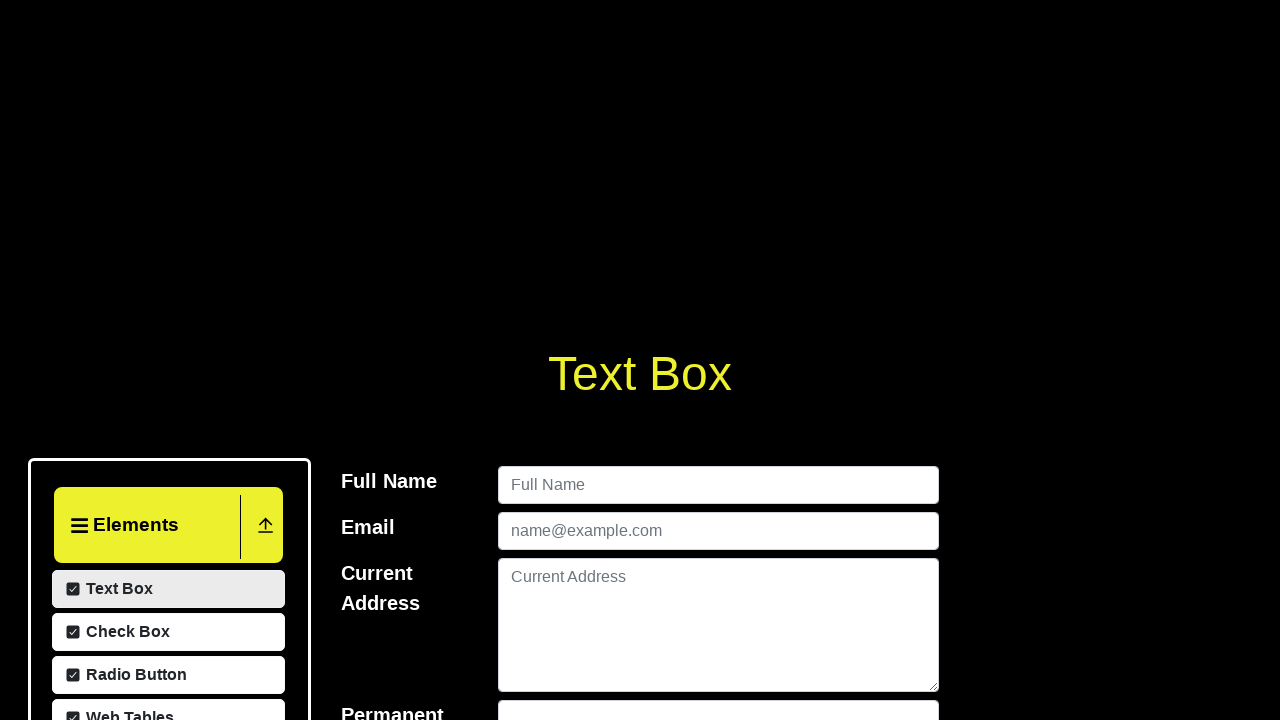

Filled full name field with 'Sarah Johnson' on internal:attr=[placeholder="Full Name"i]
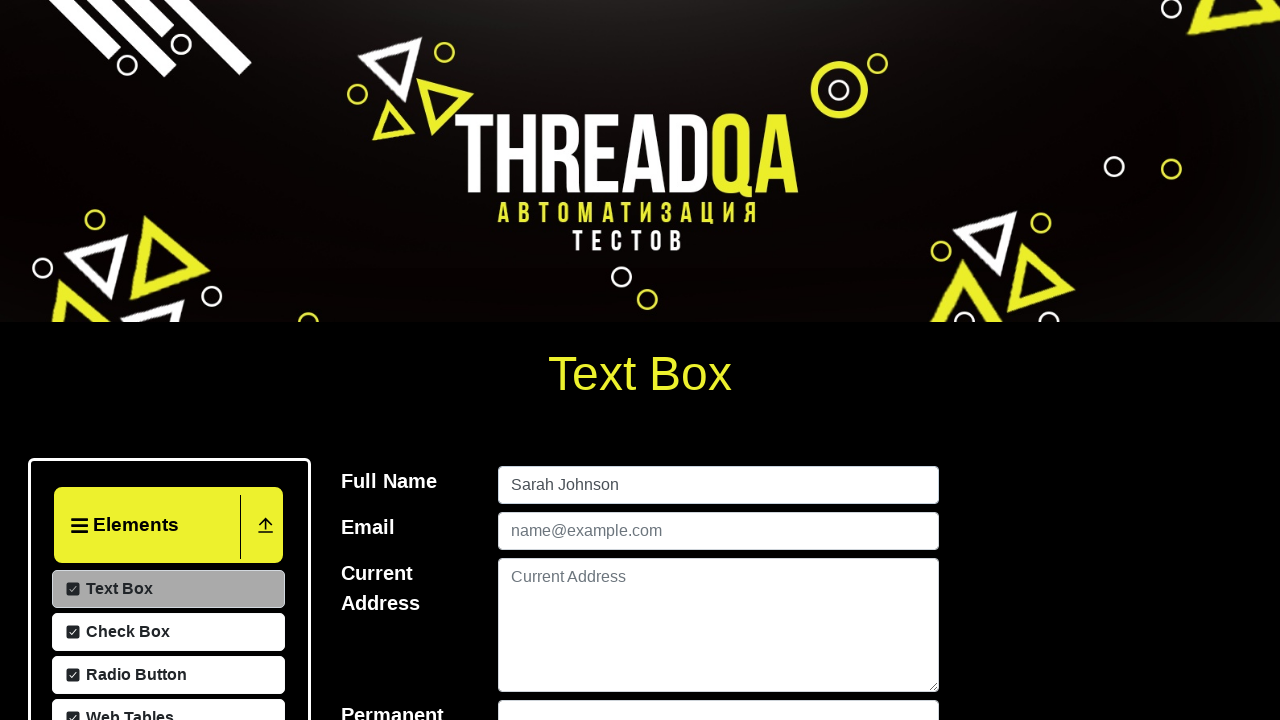

Filled email field with 'sarah.johnson@test.com' on internal:attr=[placeholder="name@example.com"i]
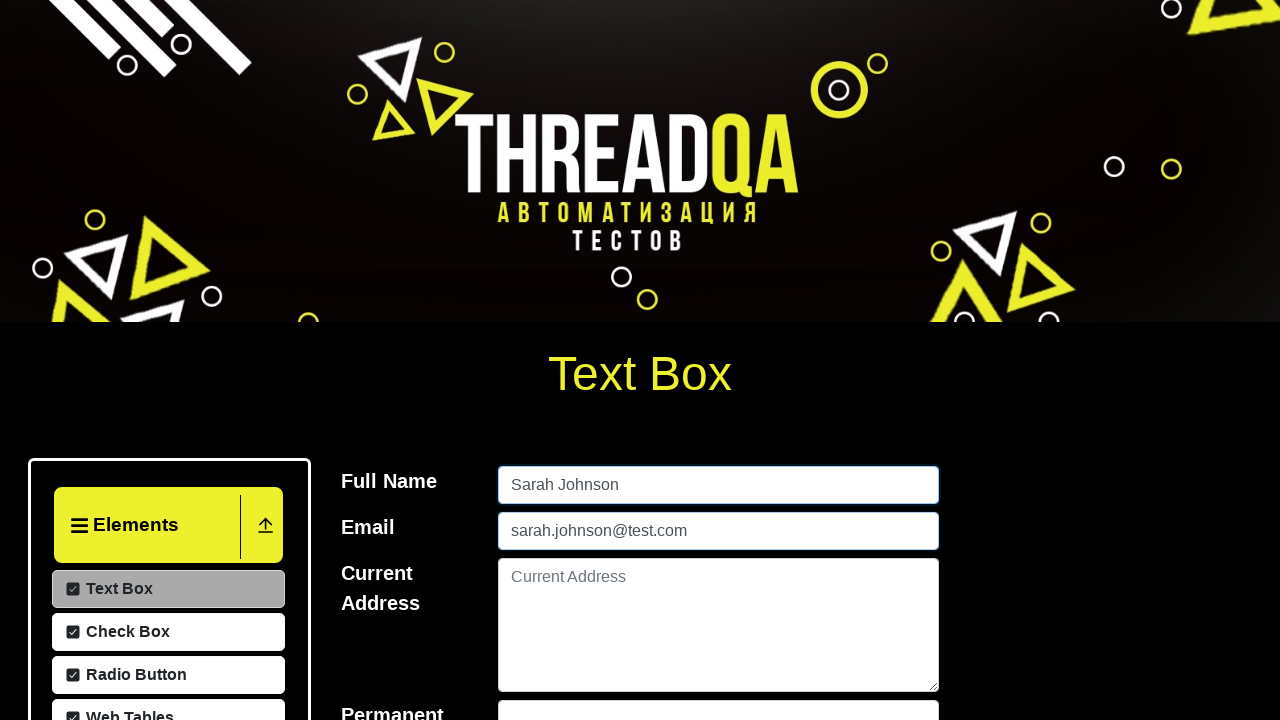

Filled current address with '123 Main Street, Apt 4B' on [id=currentAddress]
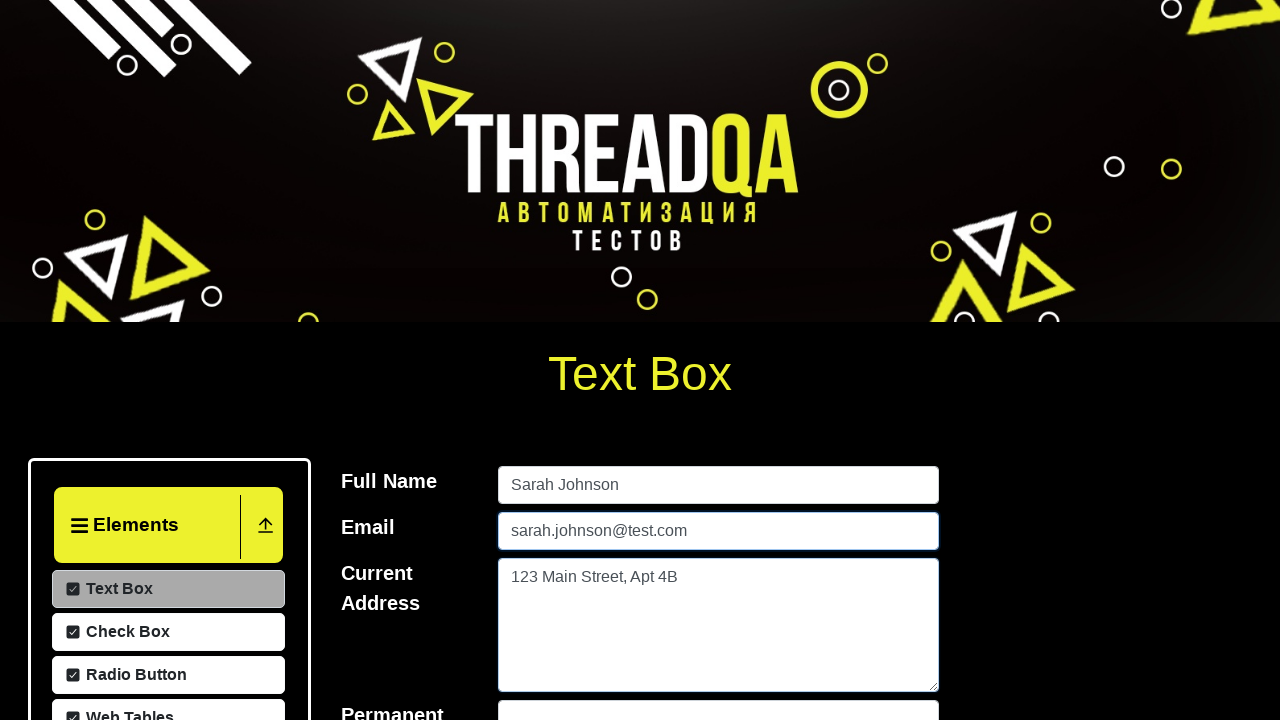

Filled permanent address with '456 Oak Avenue' on [id=permanentAddress]
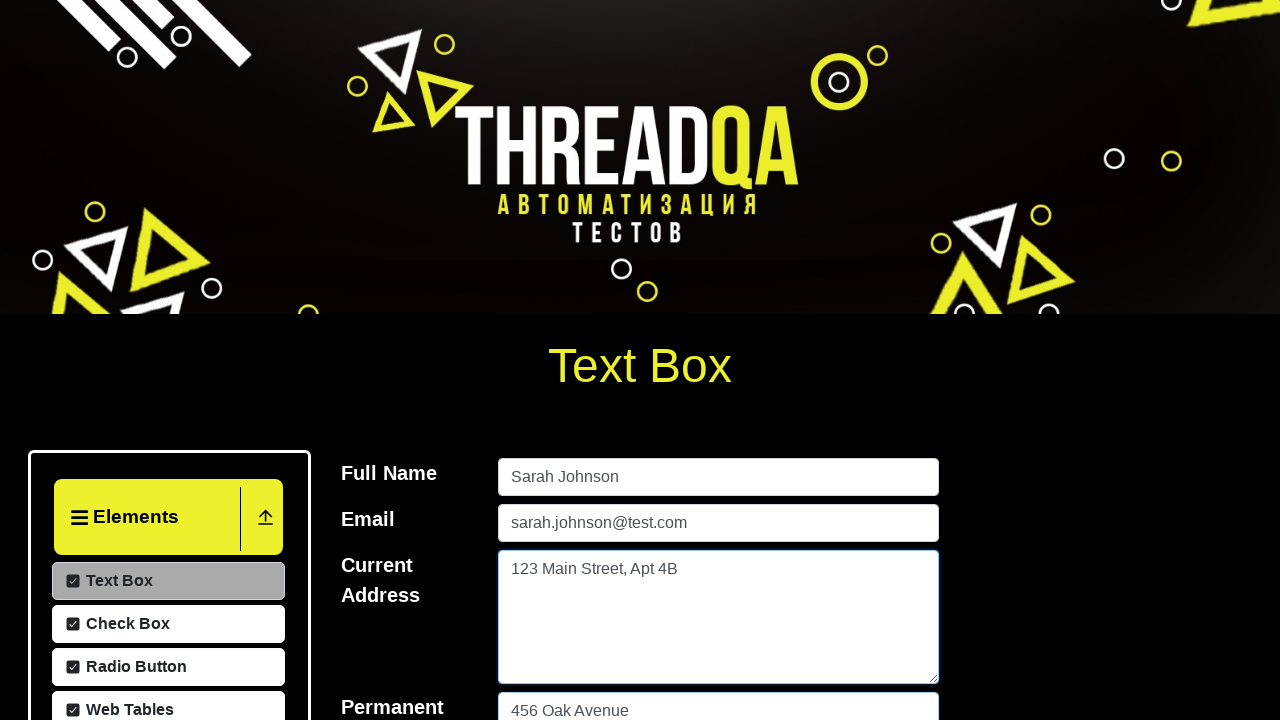

Clicked submit button to submit form at (902, 360) on [id=submit]
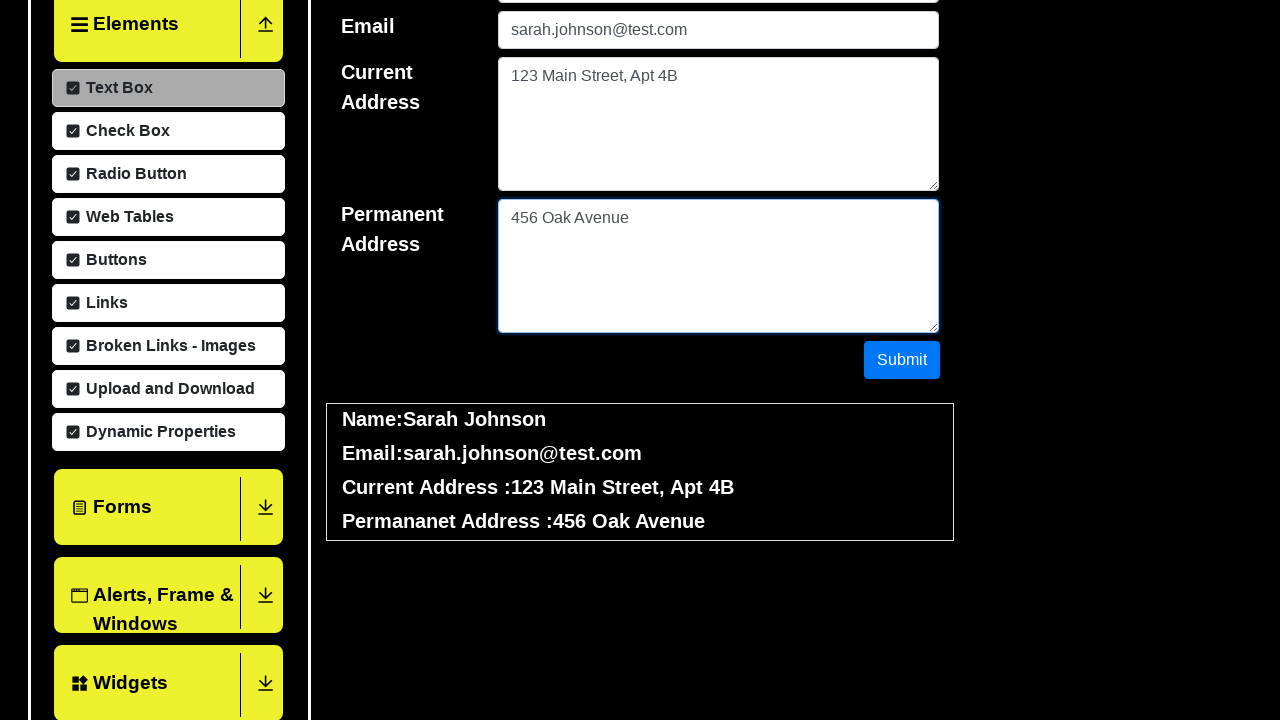

Form output section became visible
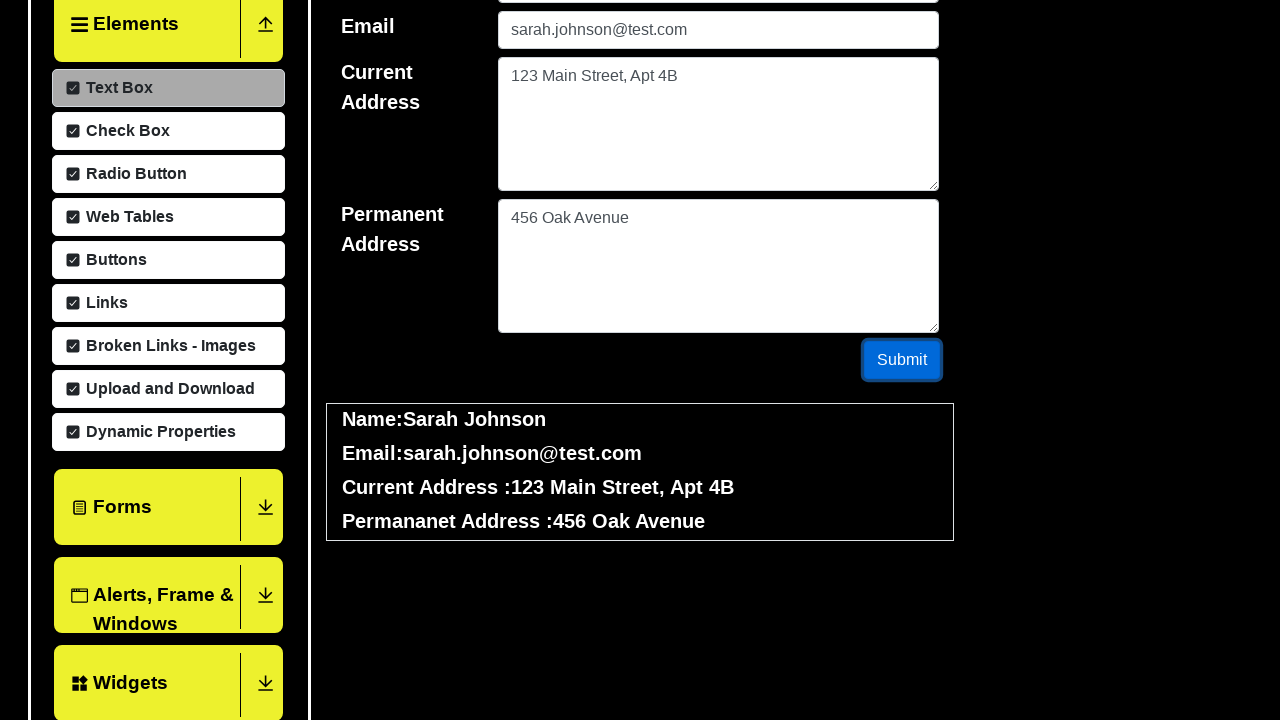

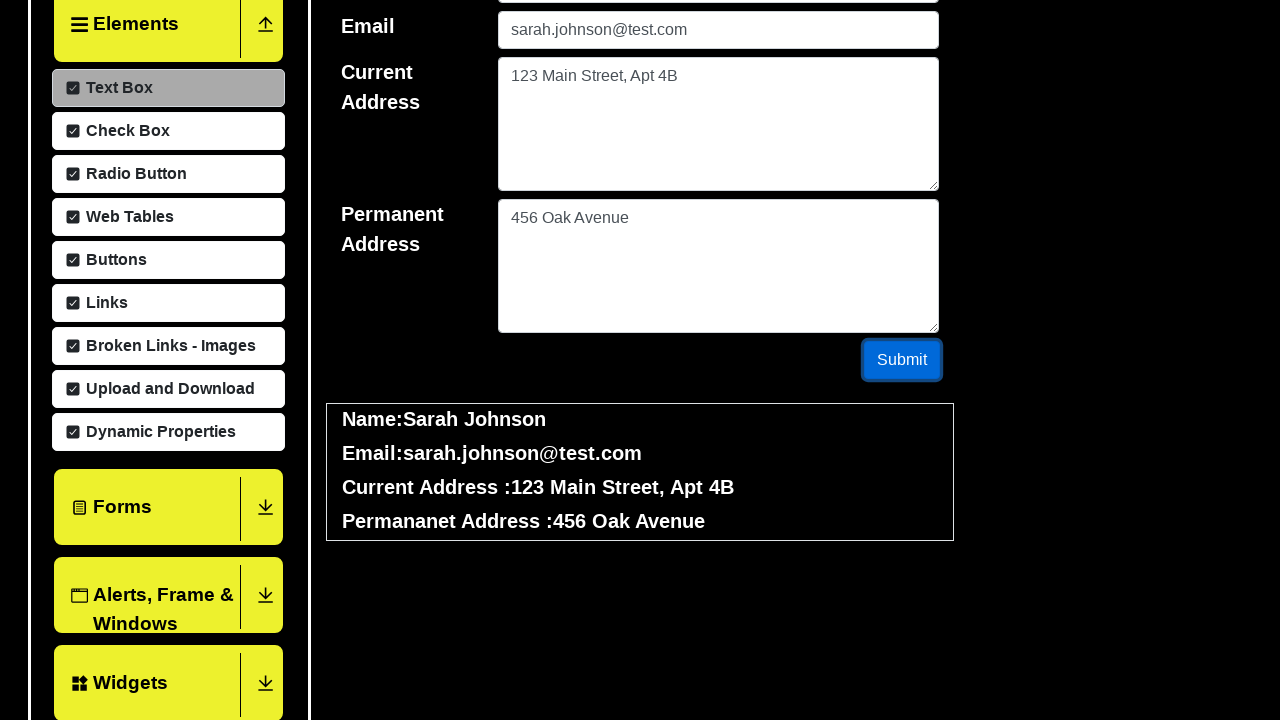